Navigates to a form page and selects a checkbox if it is not already selected

Starting URL: http://echoecho.com/htmlforms09.htm

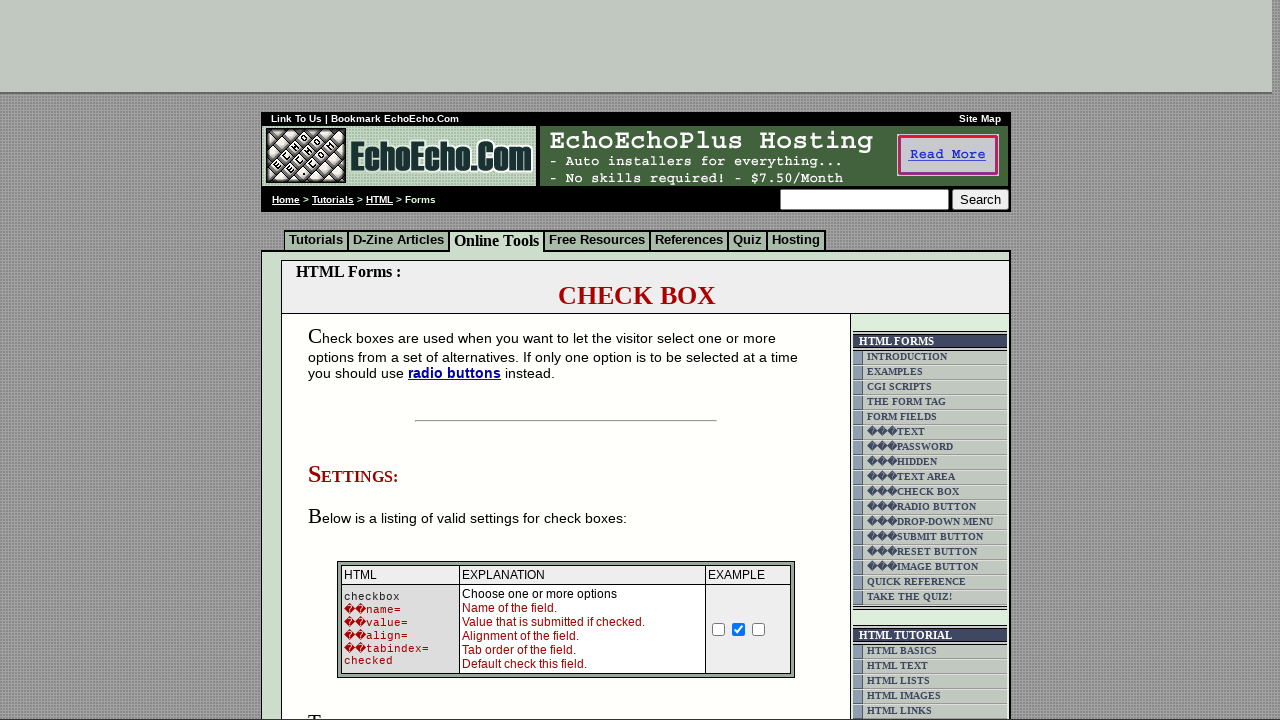

Navigated to form page at http://echoecho.com/htmlforms09.htm
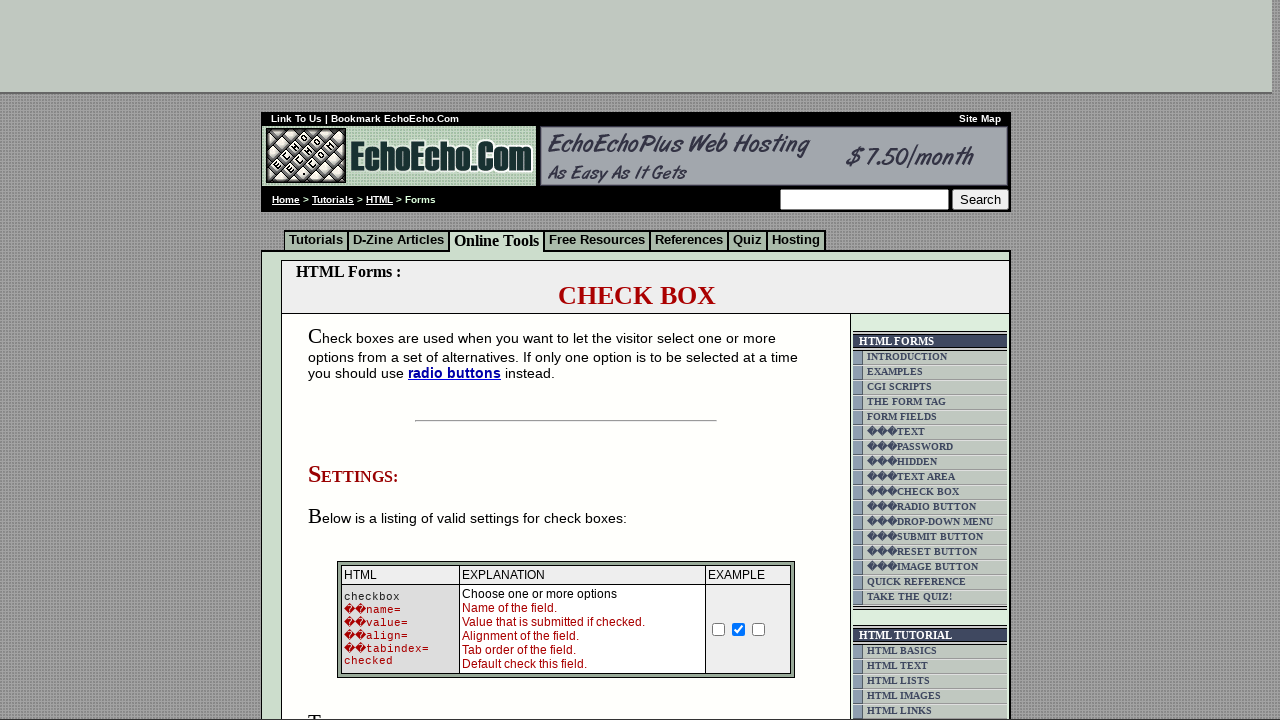

Located checkbox element with name 'option1'
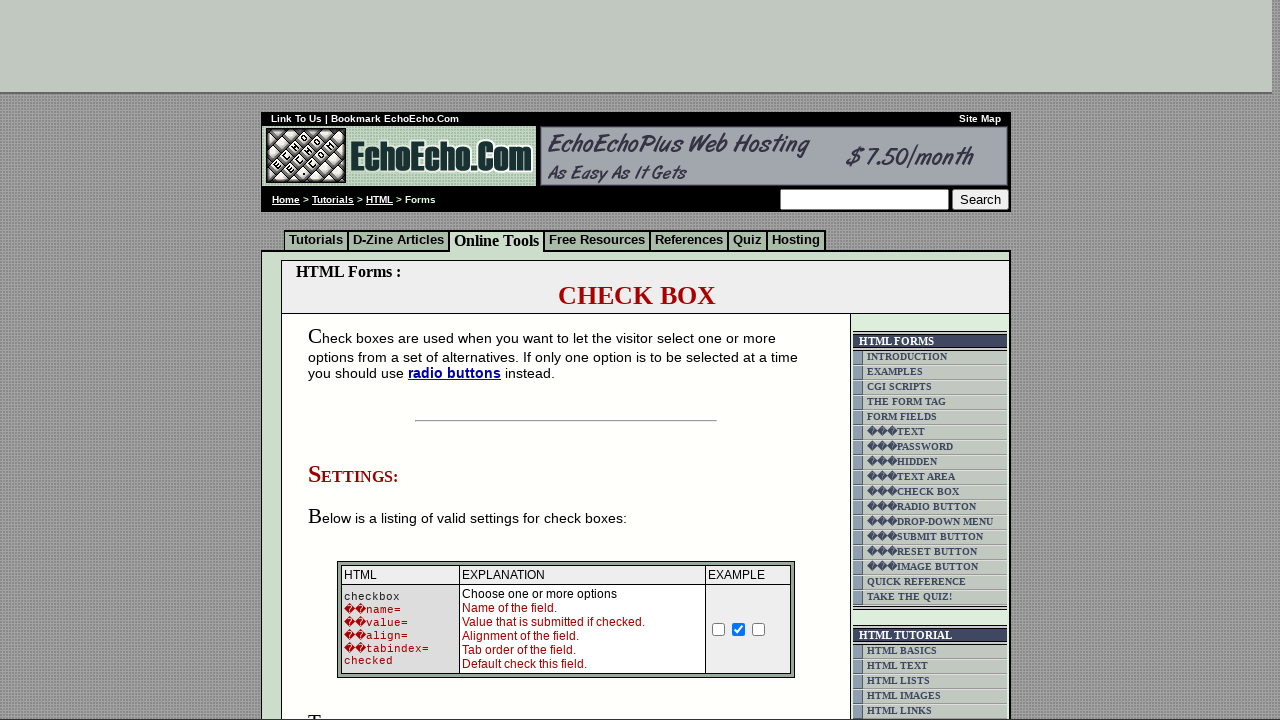

Checked checkbox state: not selected
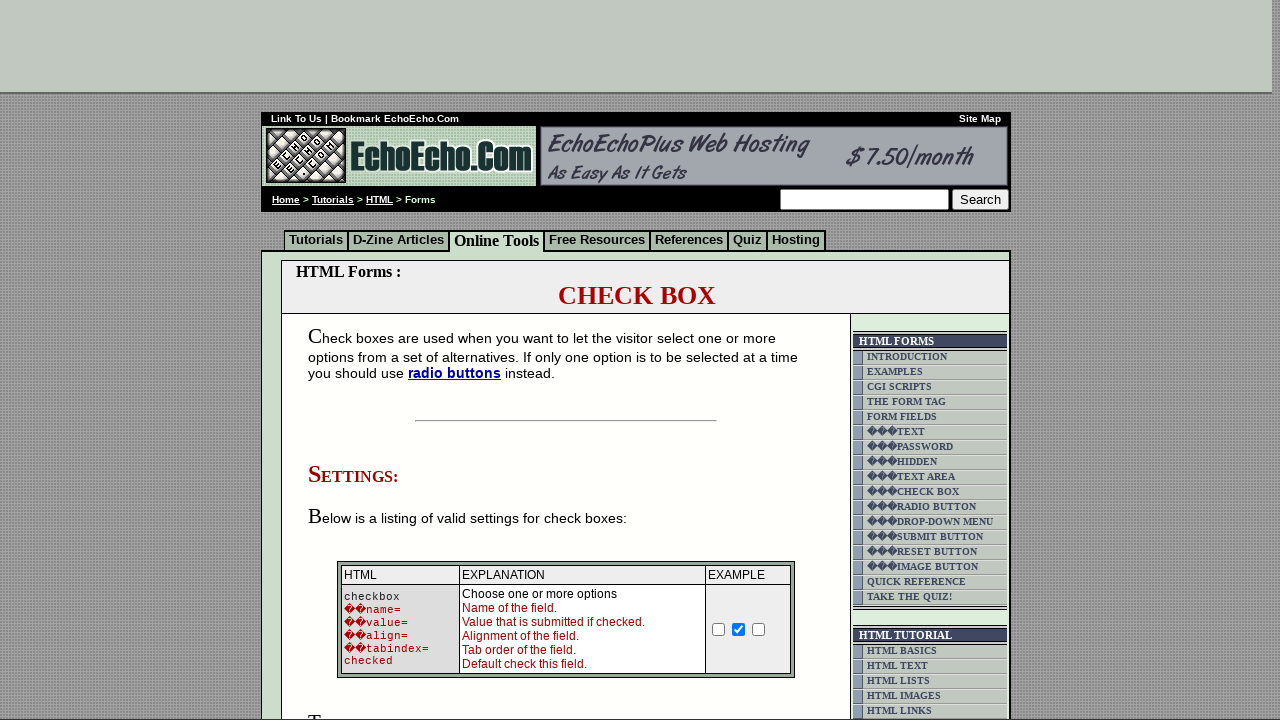

Clicked checkbox to select it at (354, 360) on input[name='option1']
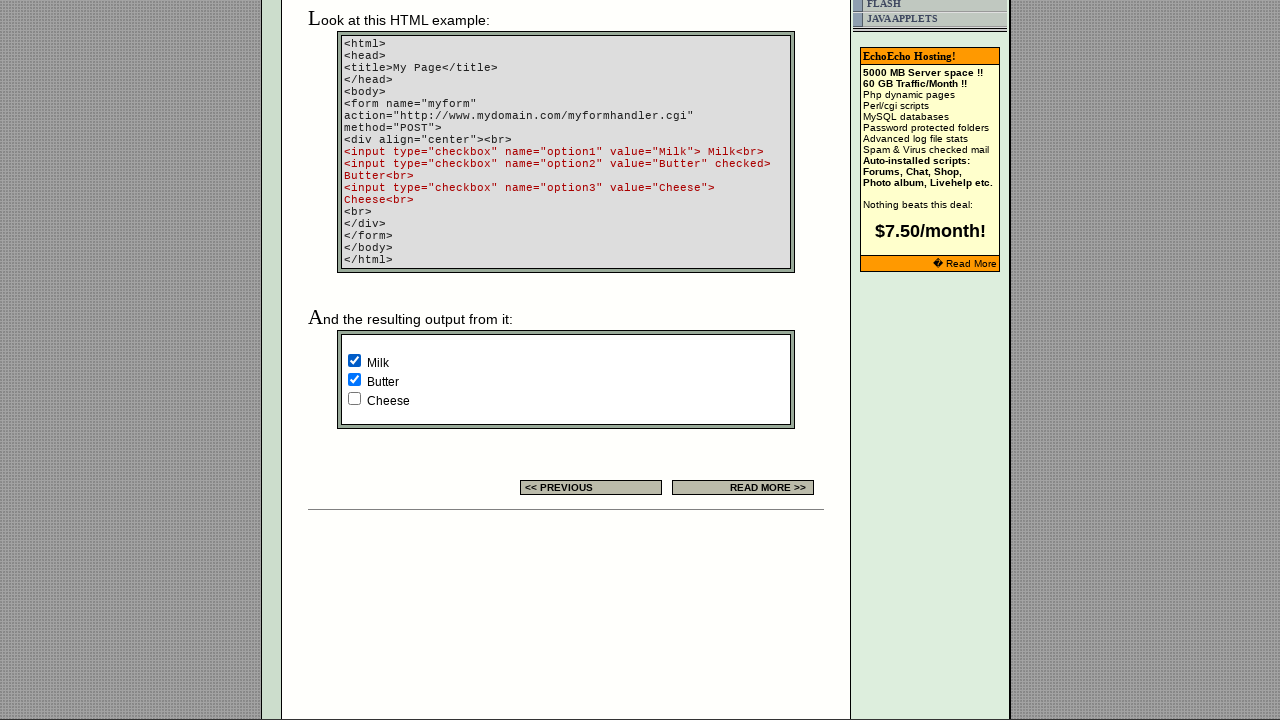

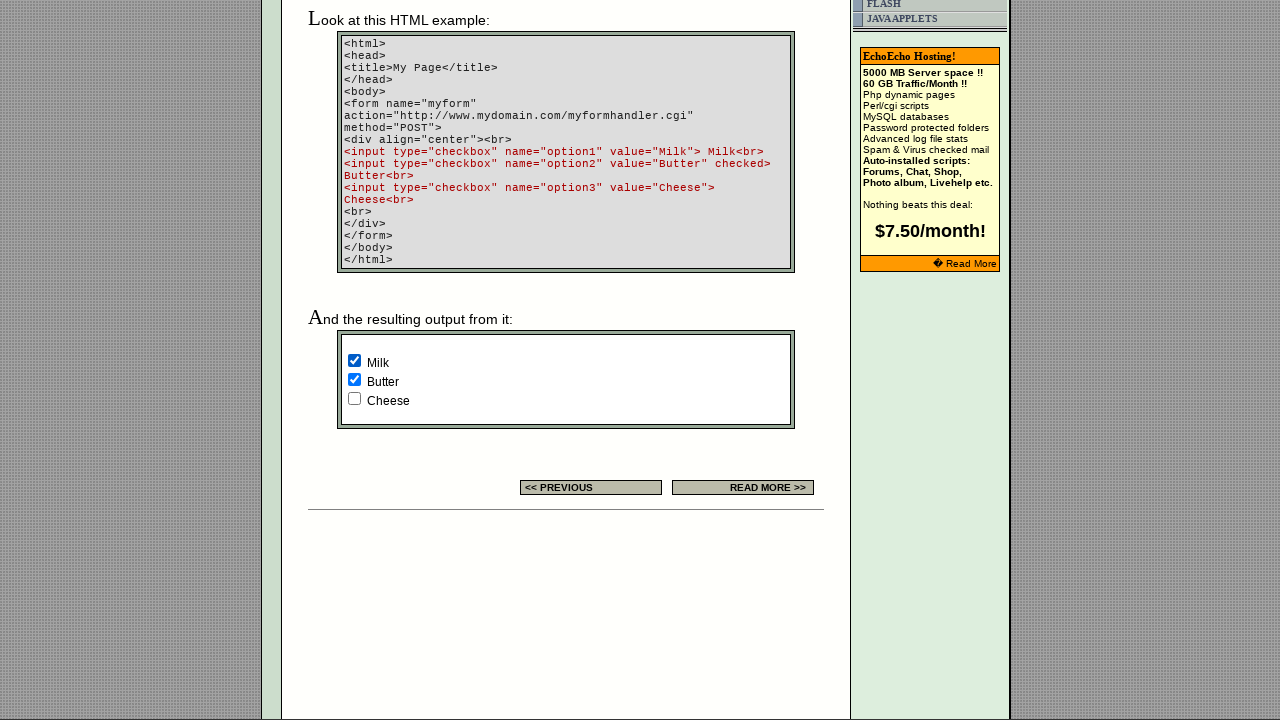